Navigates to Form Authentication page and verifies the URL is correct

Starting URL: https://the-internet.herokuapp.com/

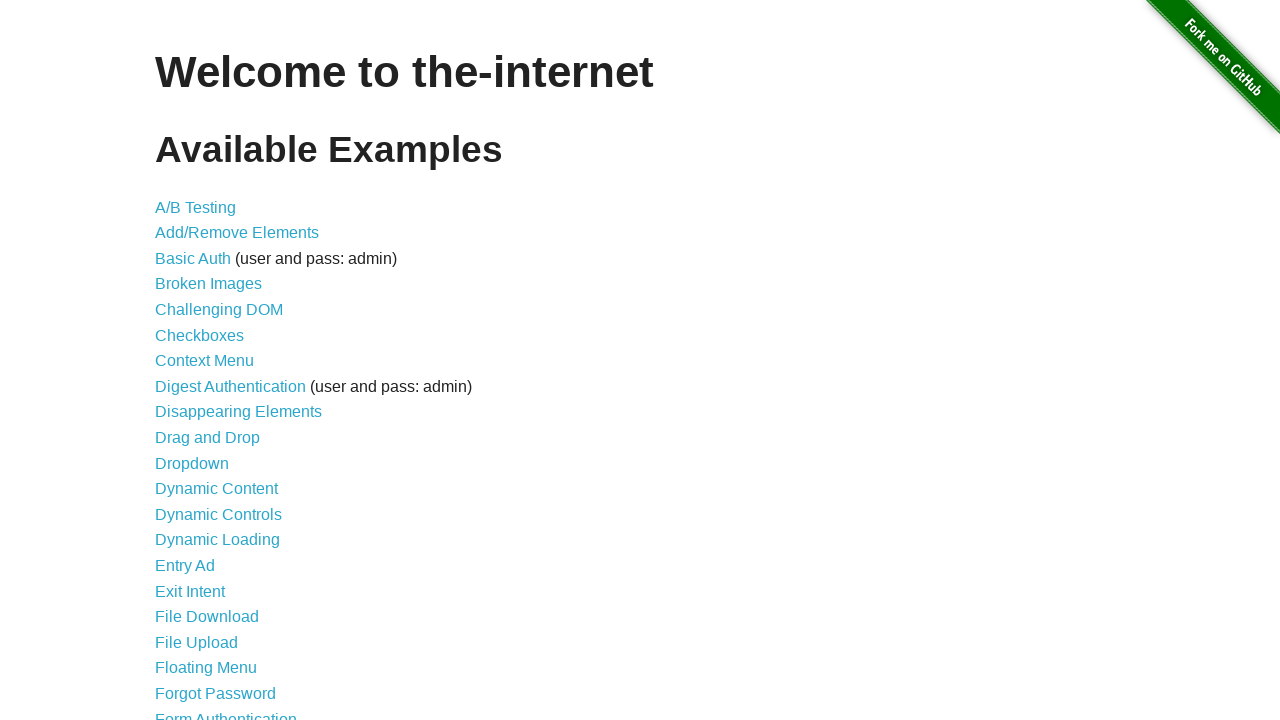

Clicked on Form Authentication link at (226, 712) on xpath=//*[@id="content"]/ul/li[21]/a
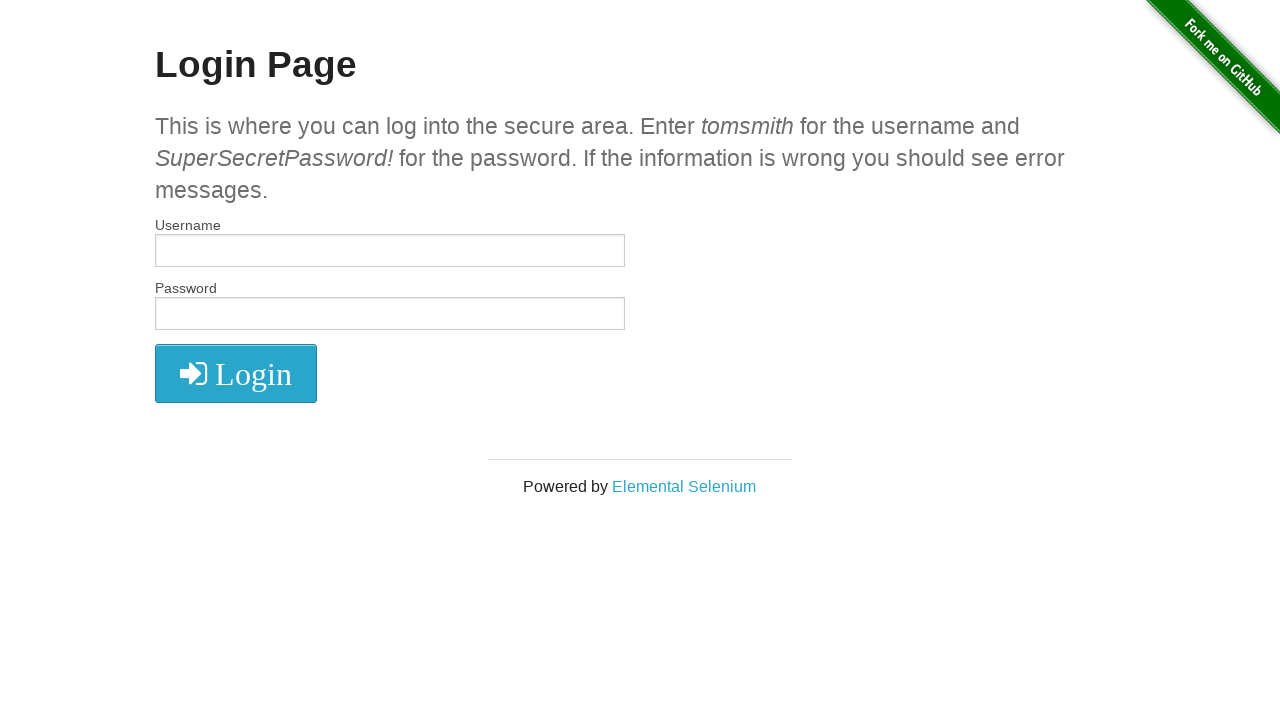

Verified navigation to Form Authentication page at https://the-internet.herokuapp.com/login
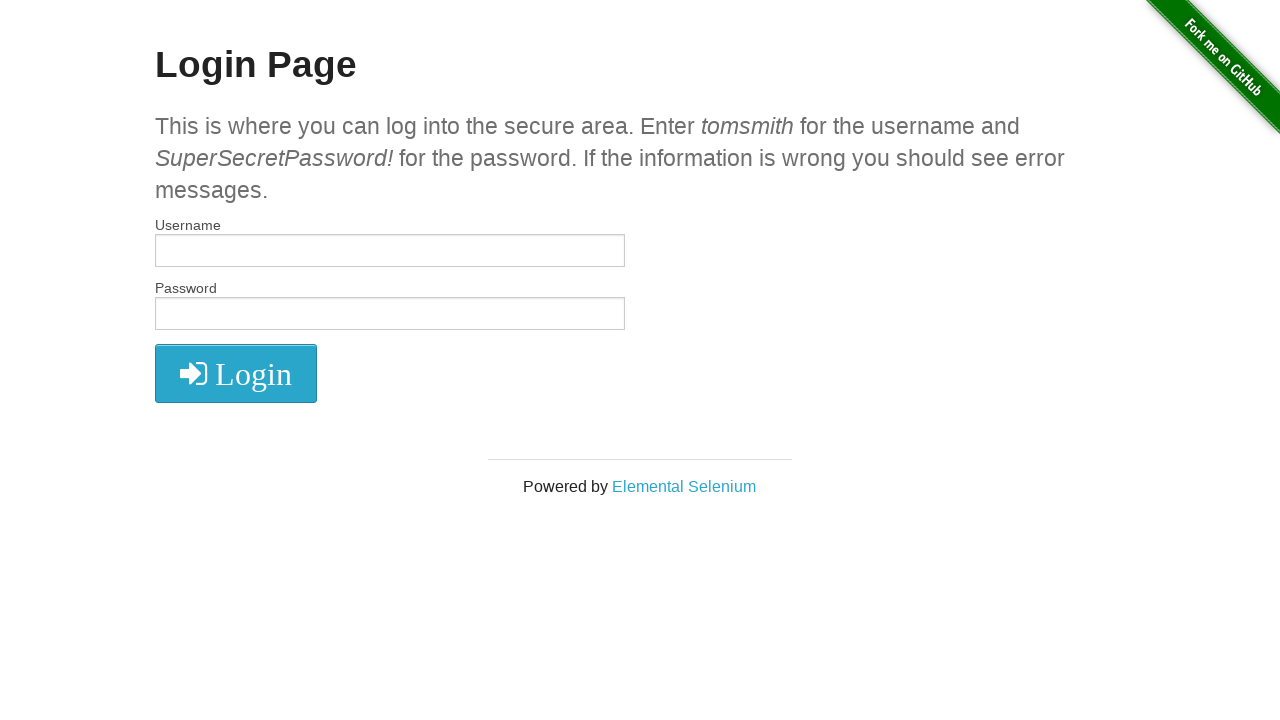

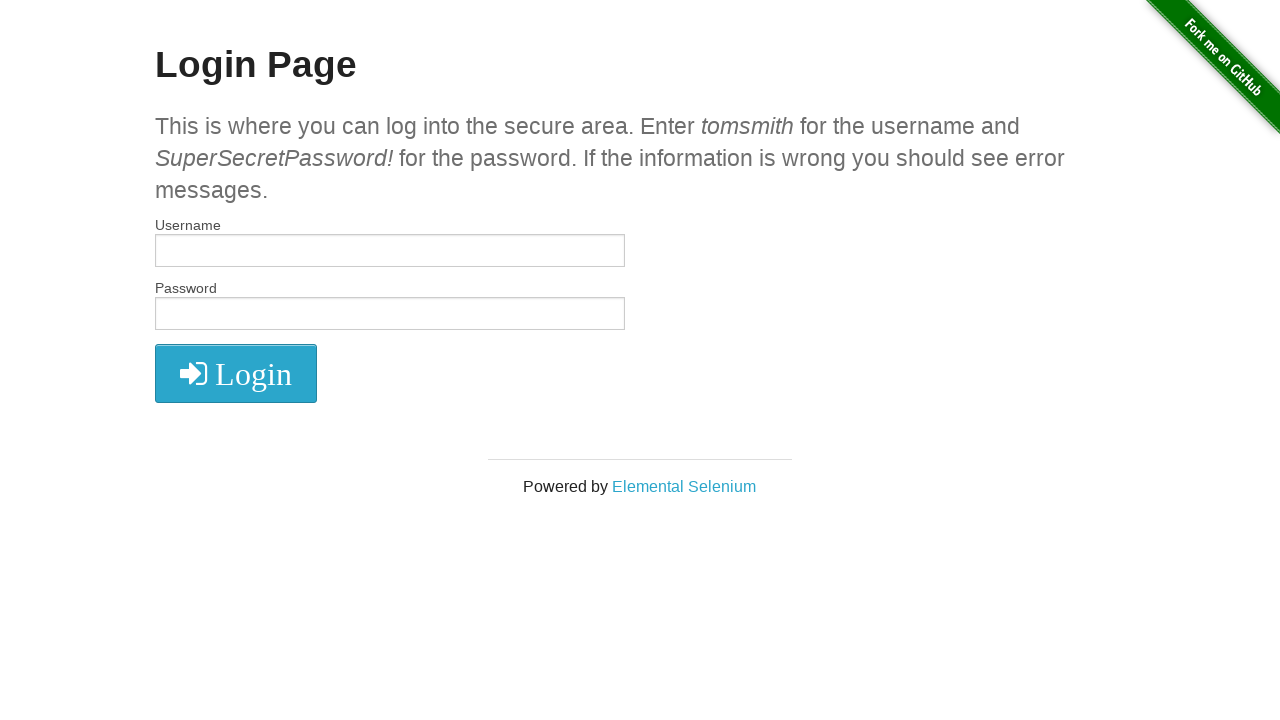